Tests Salesforce login page by filling username and password fields with explicit waits

Starting URL: https://login.salesforce.com/?locale=in

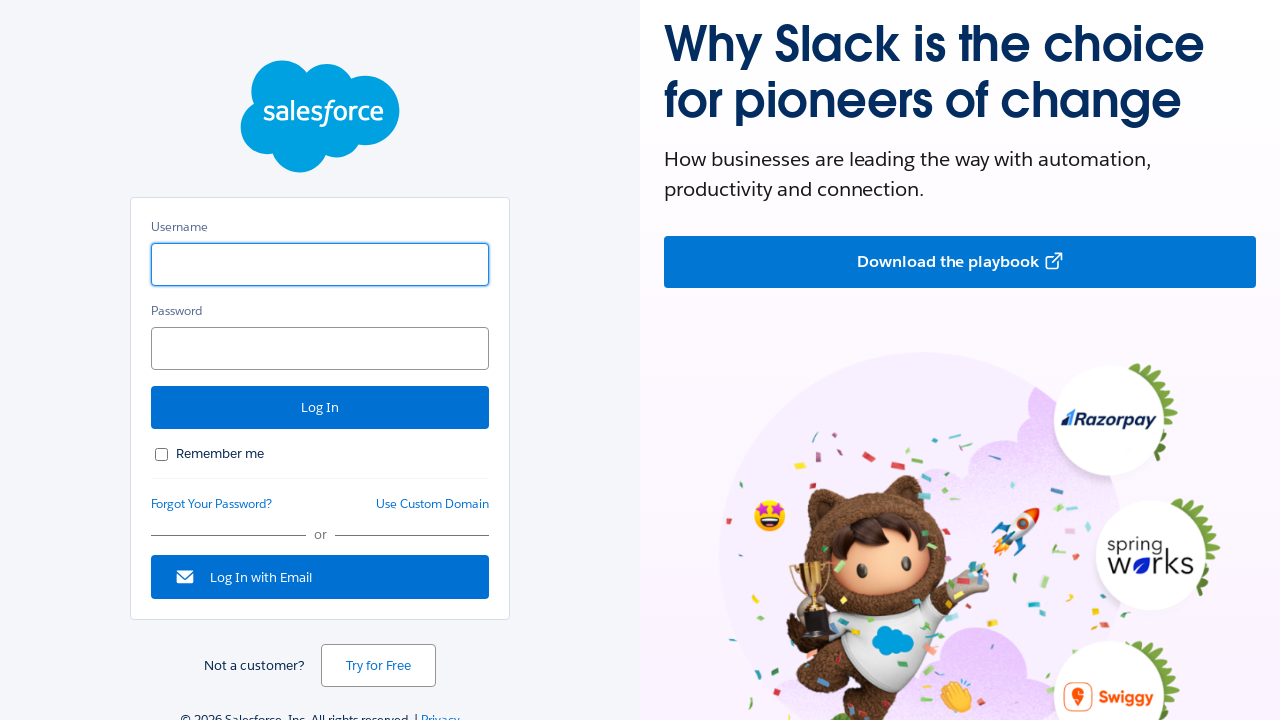

Username field became visible on Salesforce login page
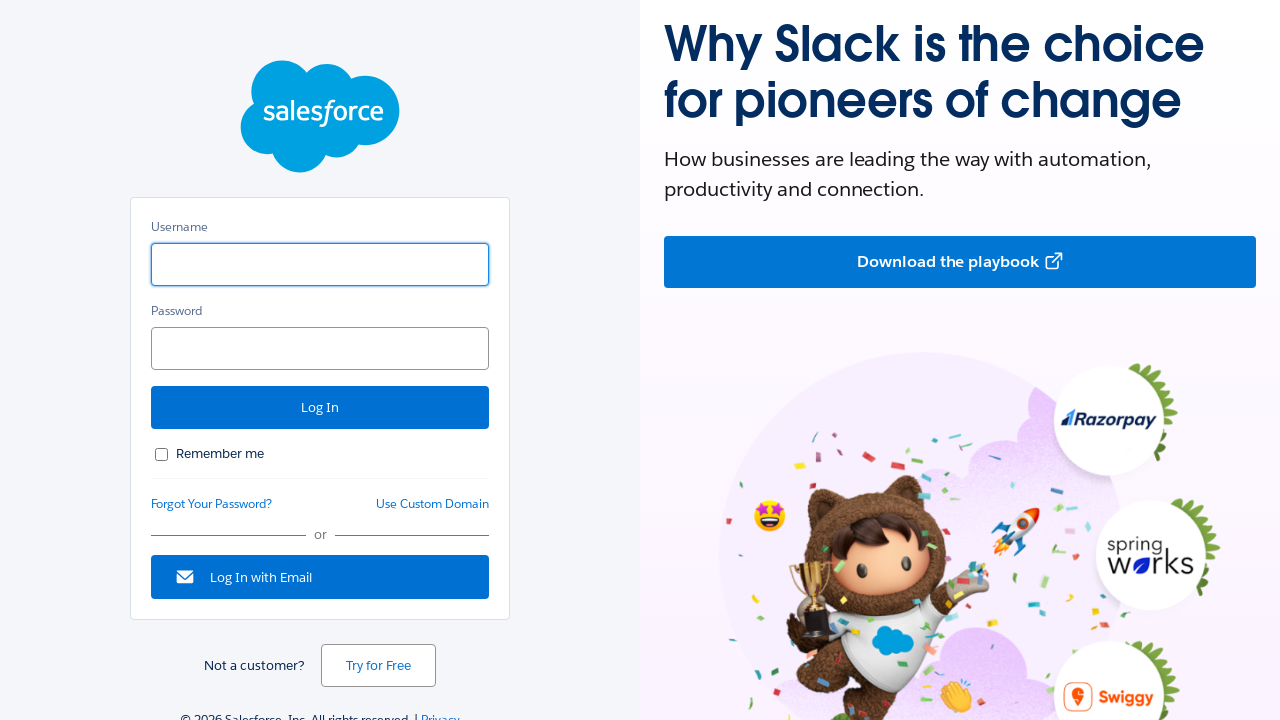

Filled username field with 'Nucot' on #username
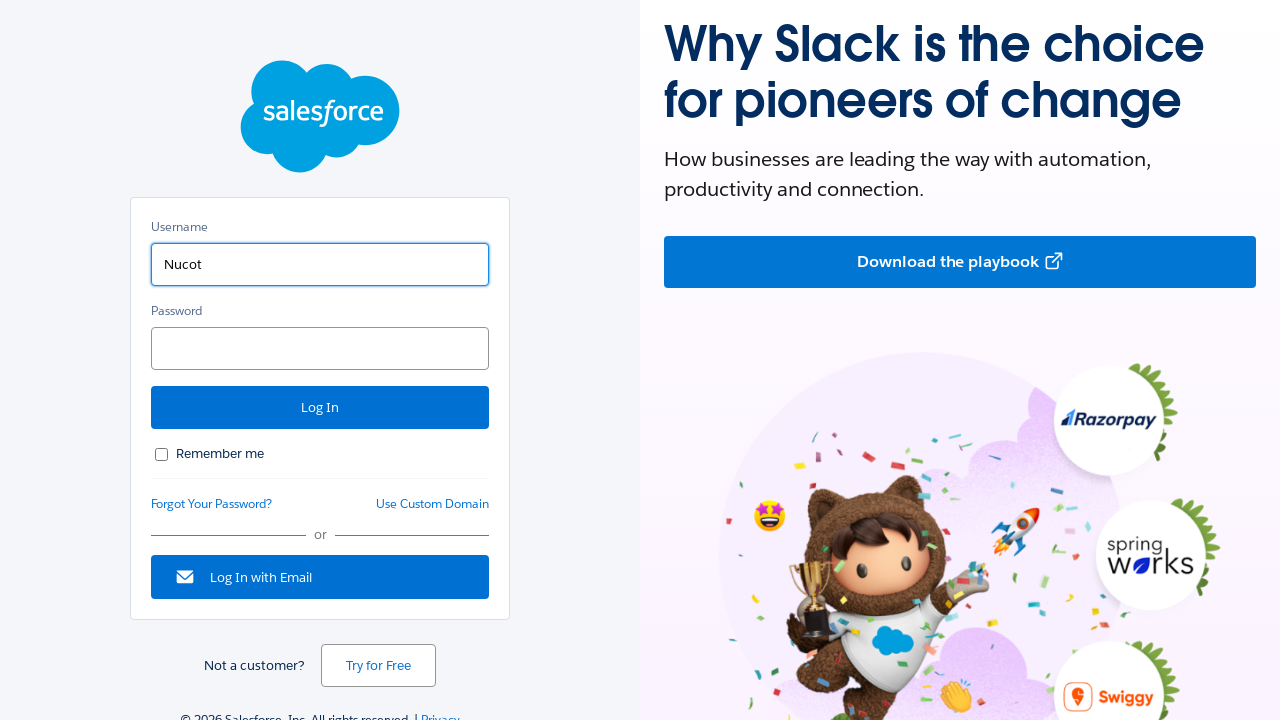

Password field became visible
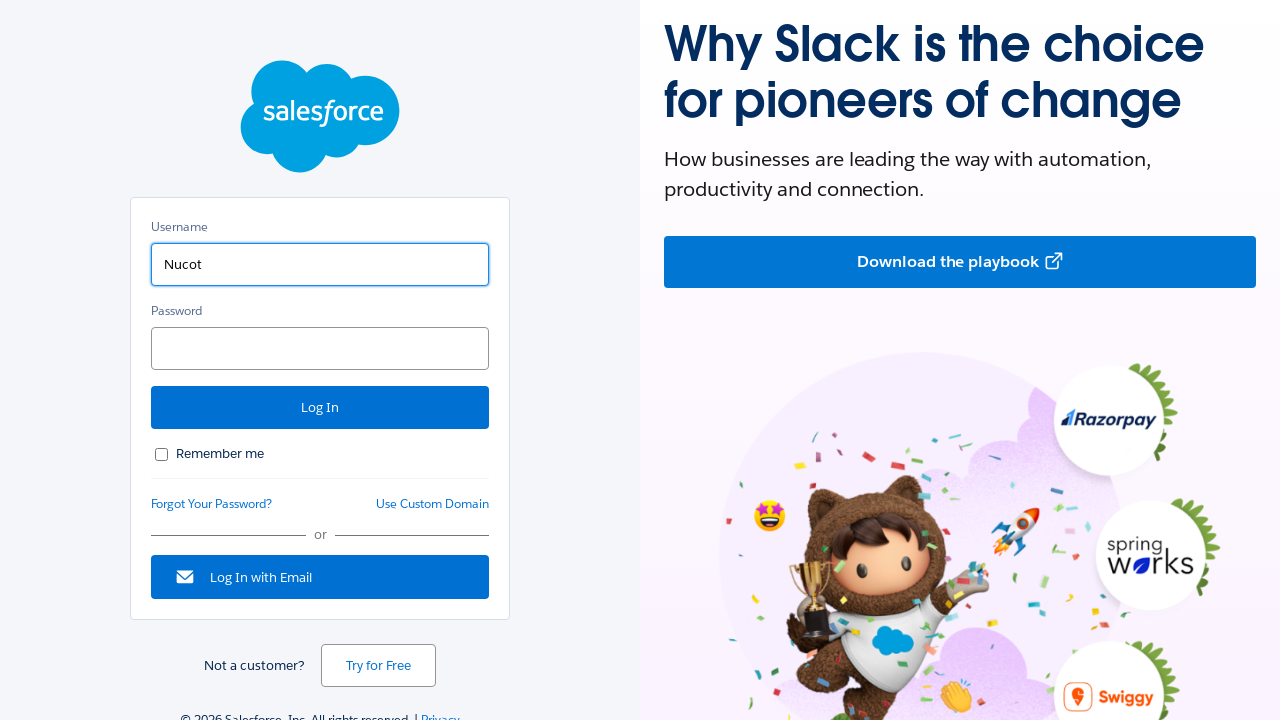

Filled password field with credentials on input#password
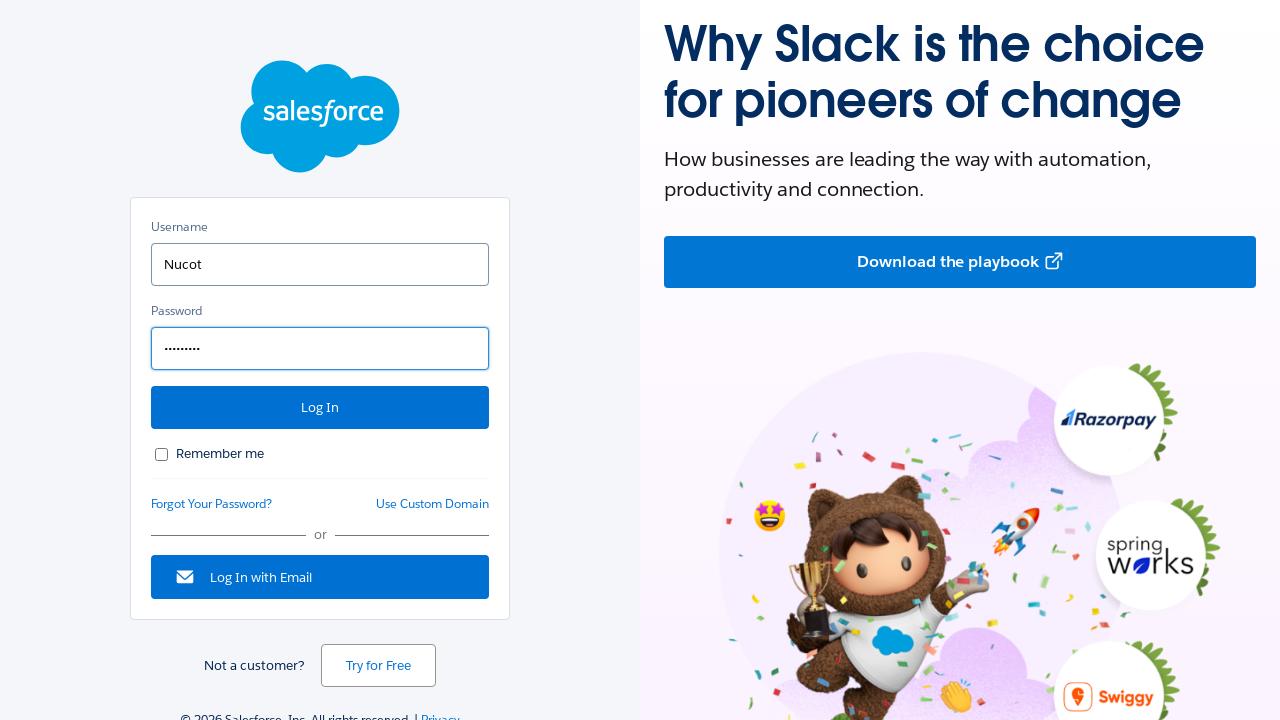

Login button became visible on Salesforce login page
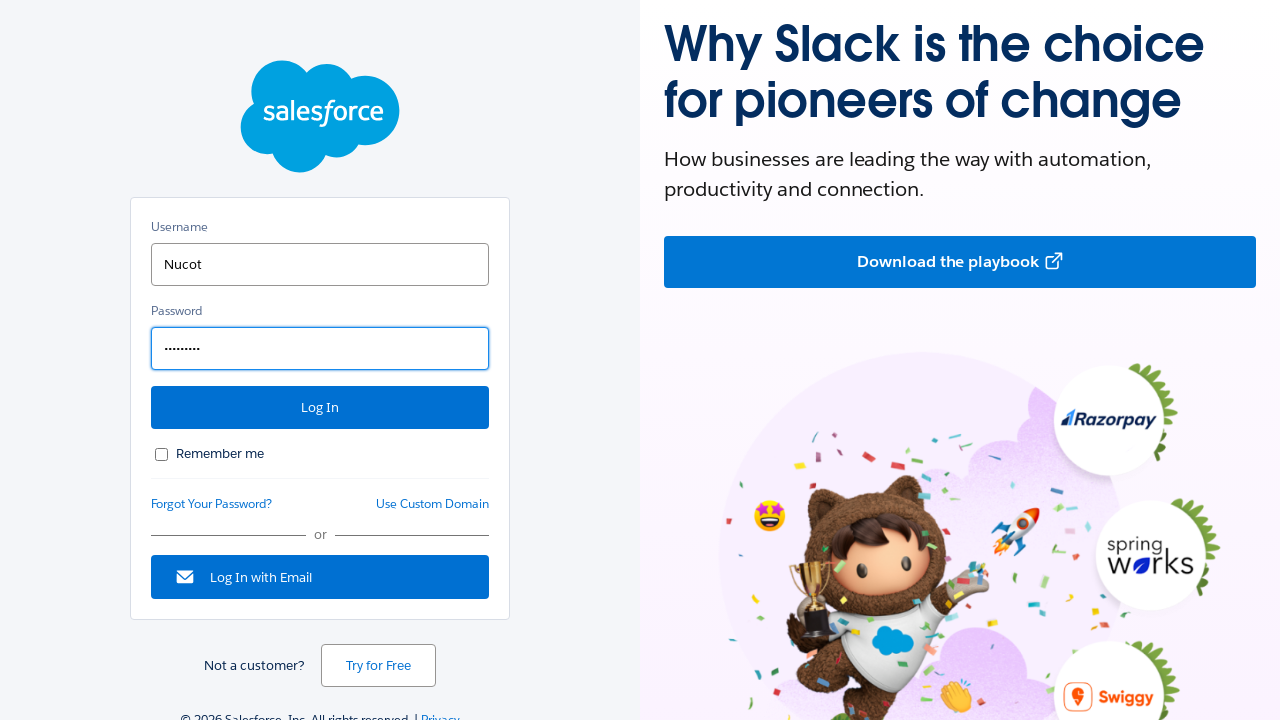

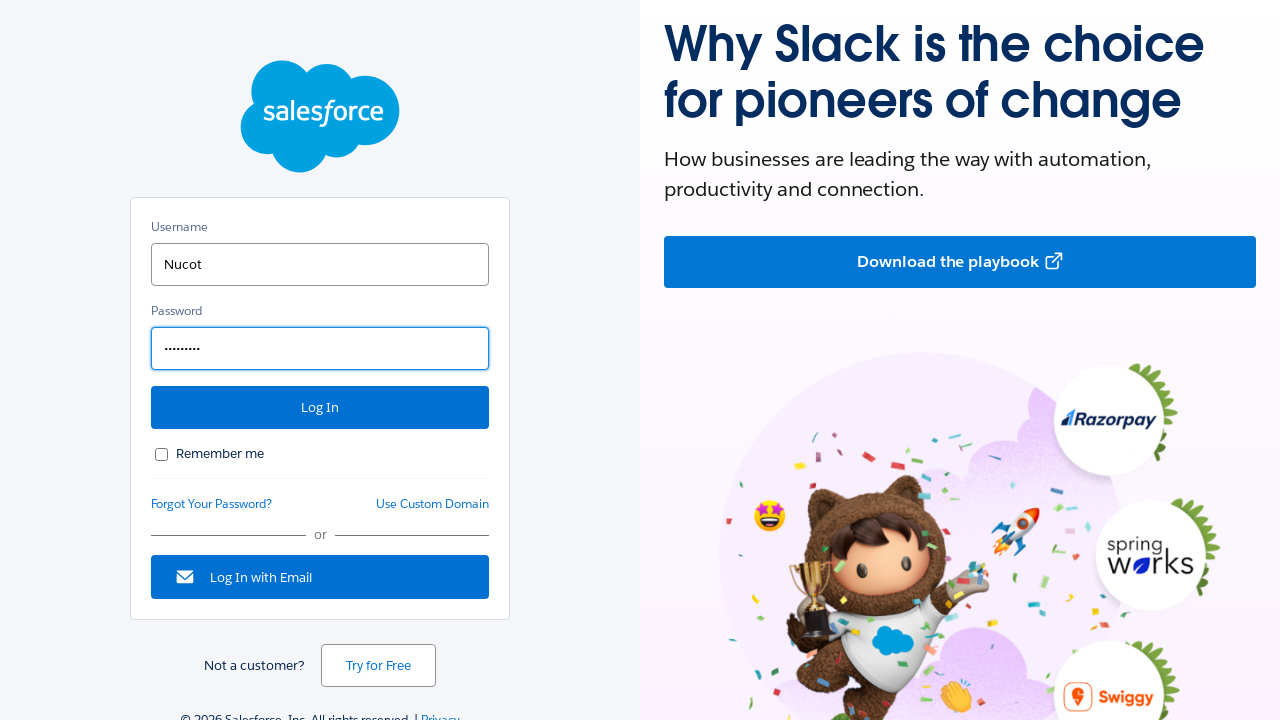